Tests iframe handling by navigating to frames section, switching to an iframe to fill a username field, then navigating to nested iframe section

Starting URL: https://demoapps.qspiders.com/ui?scenario=1

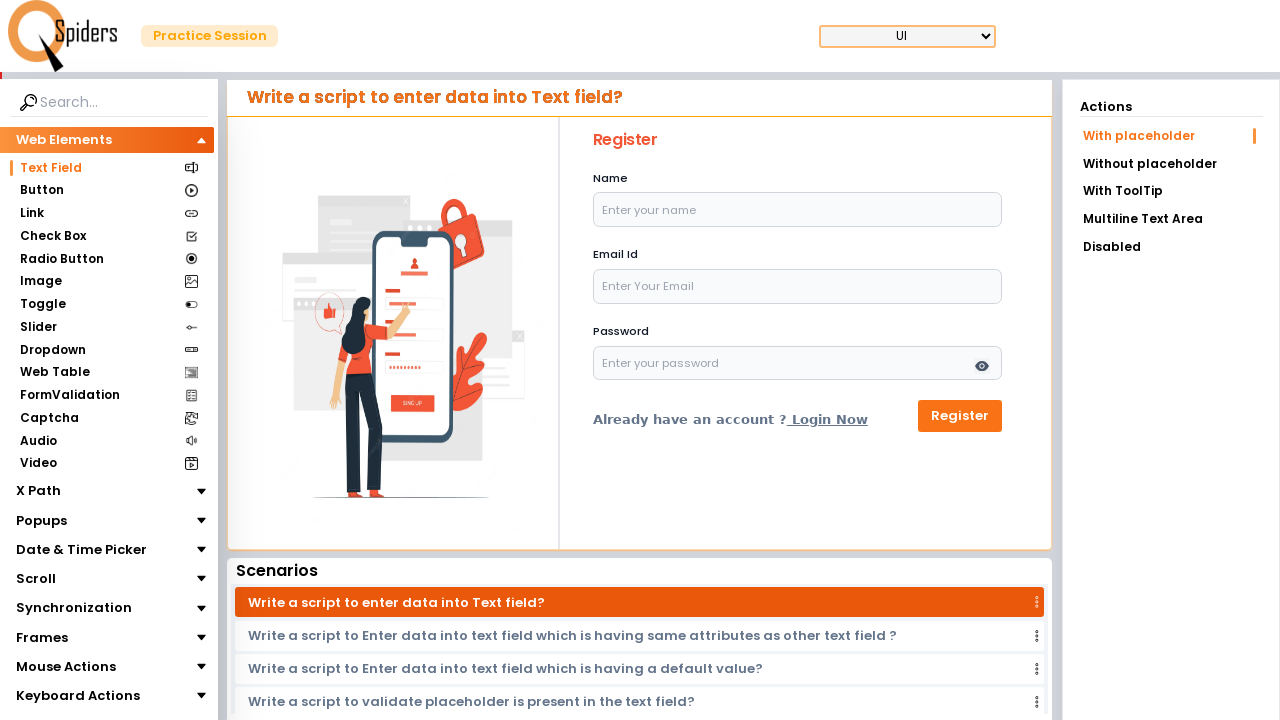

Clicked on Frames section at (42, 637) on xpath=//section[text()='Frames']
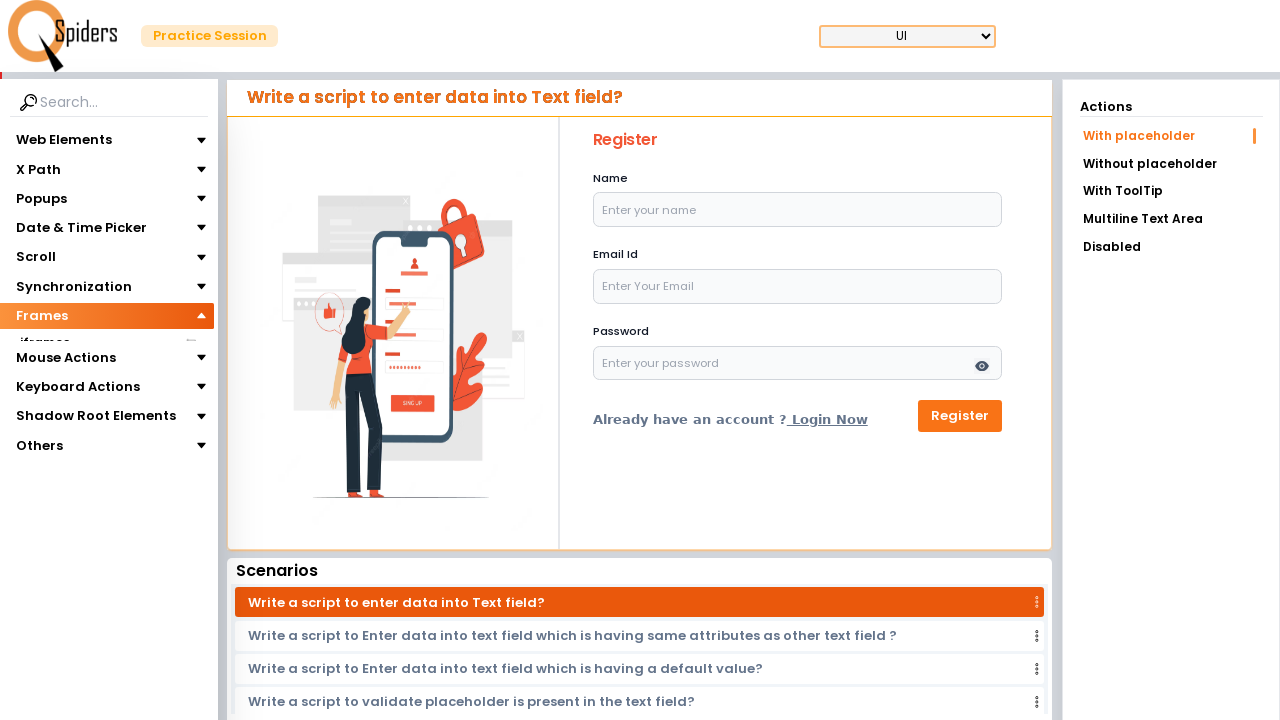

Clicked on iframes section at (44, 343) on xpath=//section[text()='iframes']
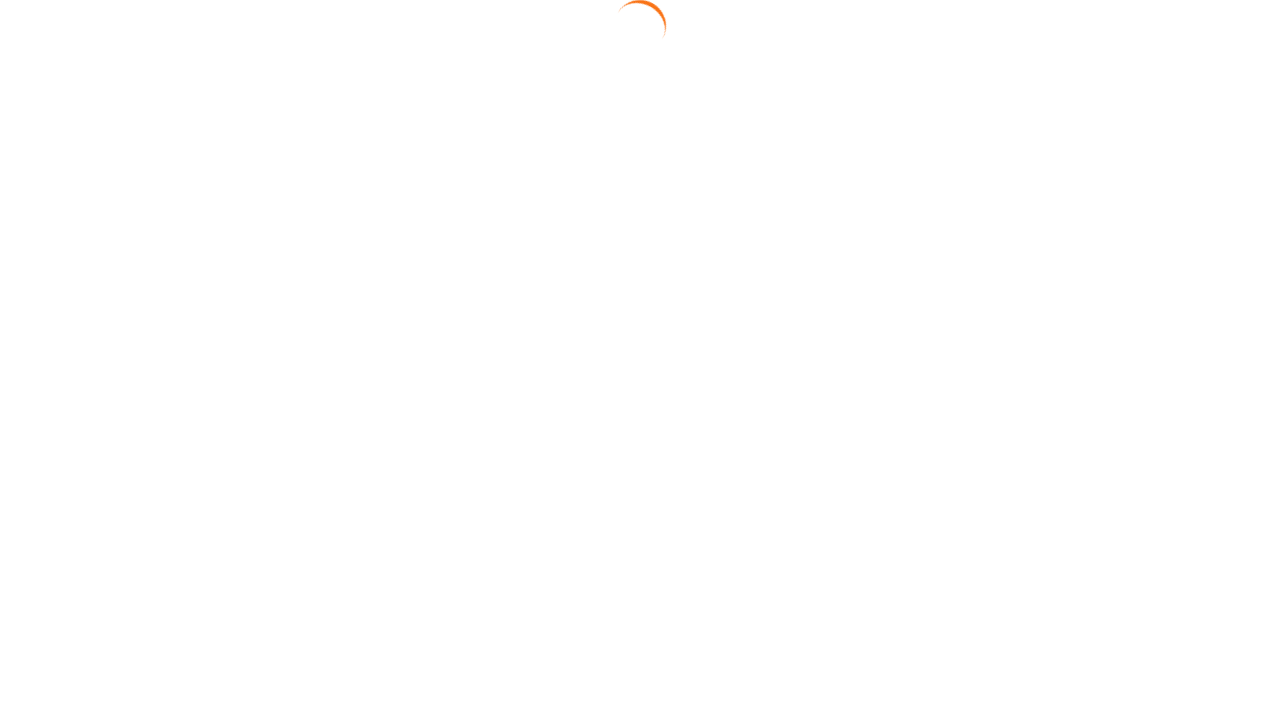

Located iframe element with class 'w-full h-96'
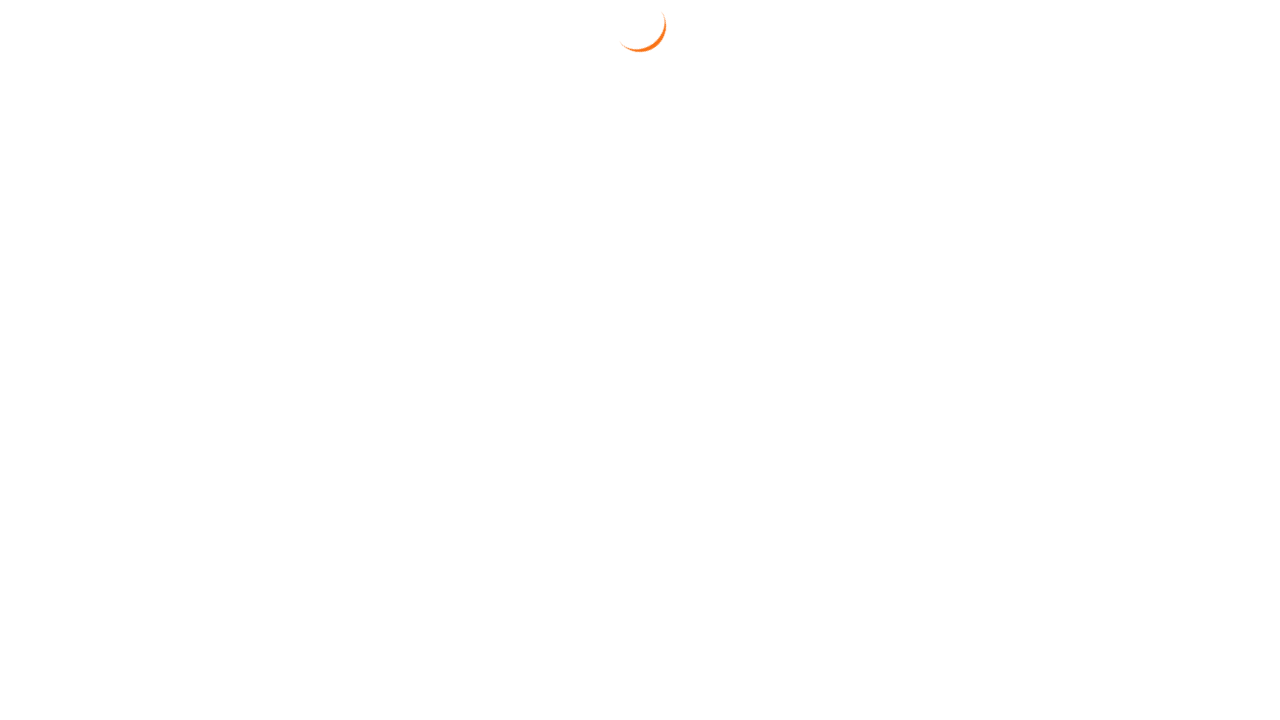

Filled username field with 'Mohasin' inside iframe on xpath=//iframe[@class='w-full h-96'] >> internal:control=enter-frame >> xpath=//
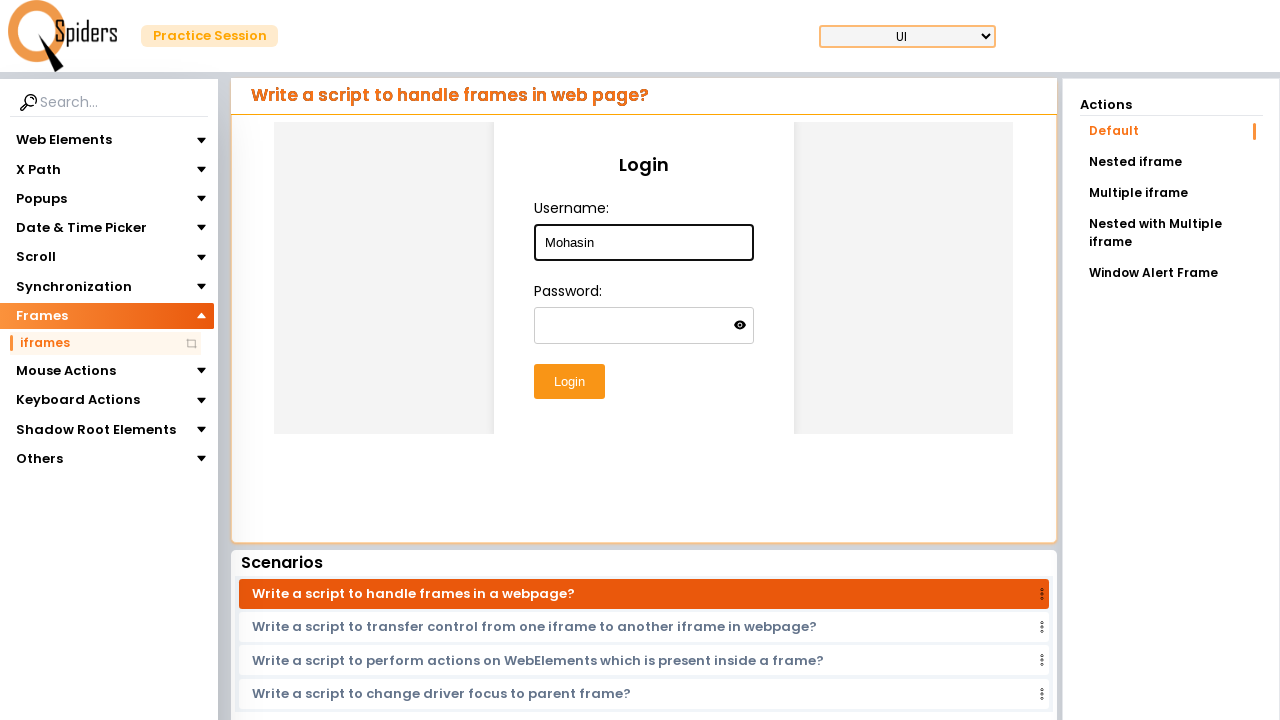

Clicked on Nested iframe option to navigate to nested iframe section at (1171, 162) on text=Nested iframe
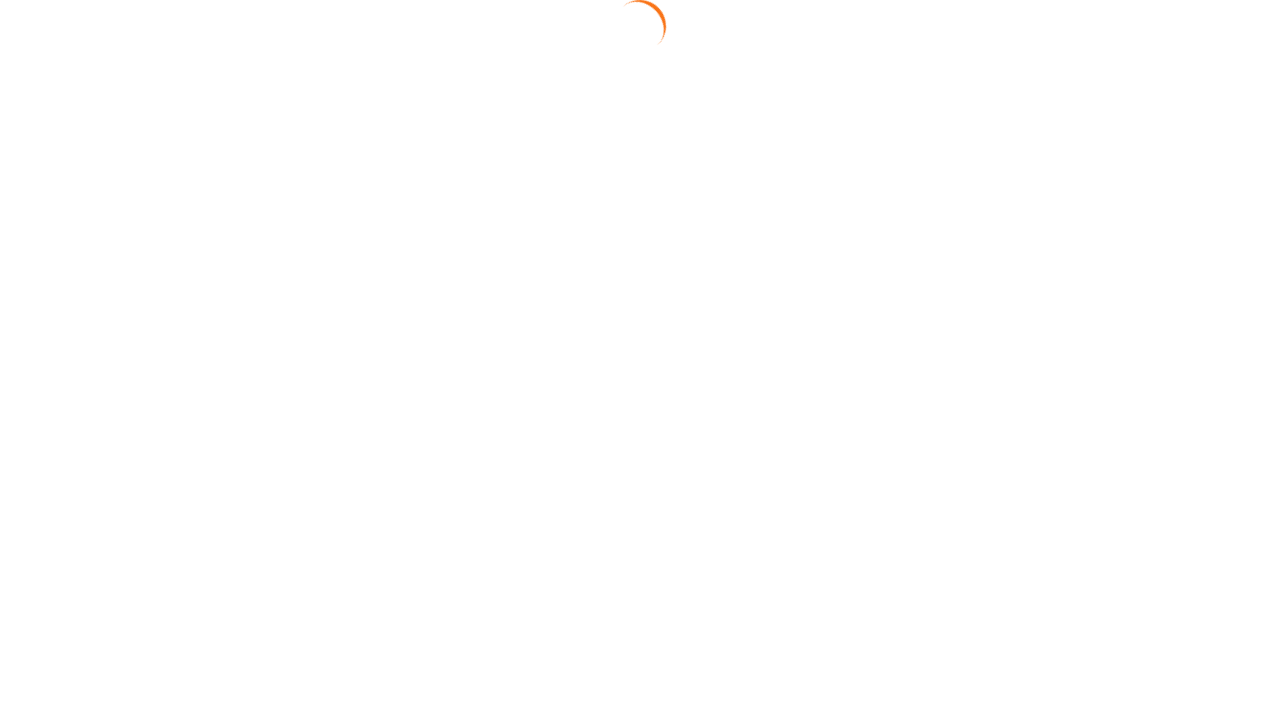

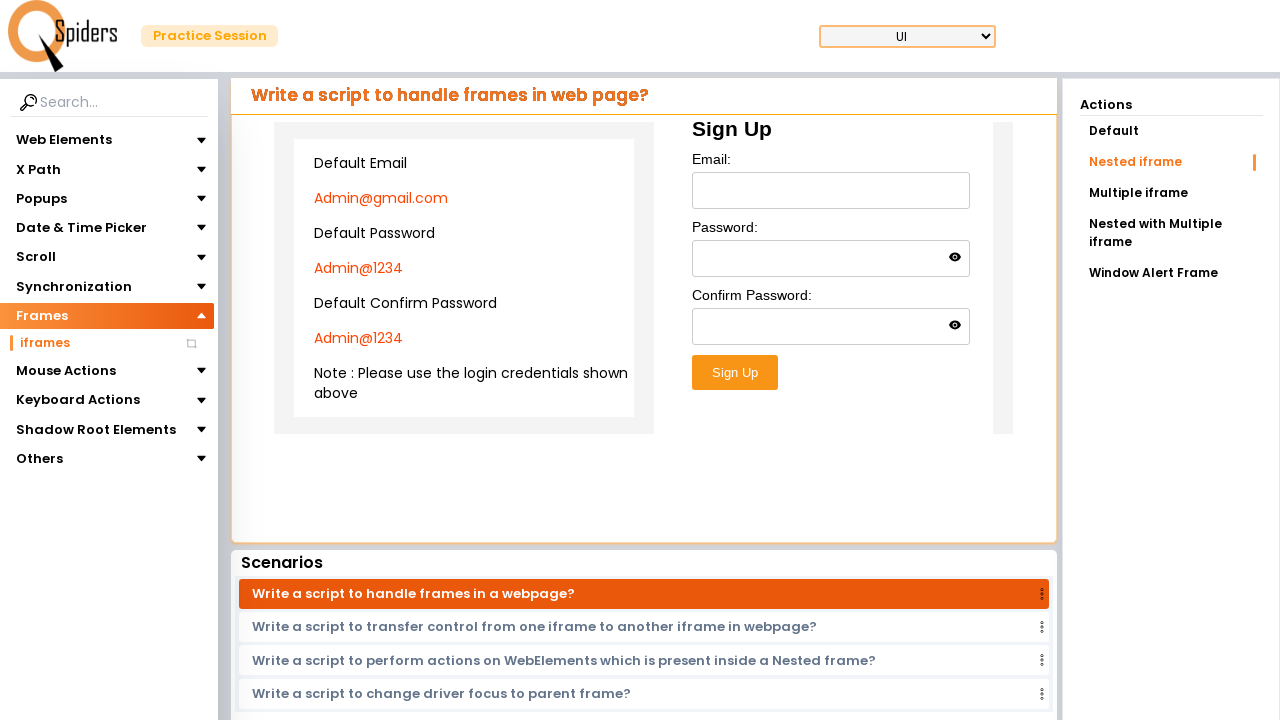